Clicks on the Julia Set Drafts section link and verifies the page title changes correctly

Starting URL: https://patrickschroeder98.github.io/fractal_art_website/index.html

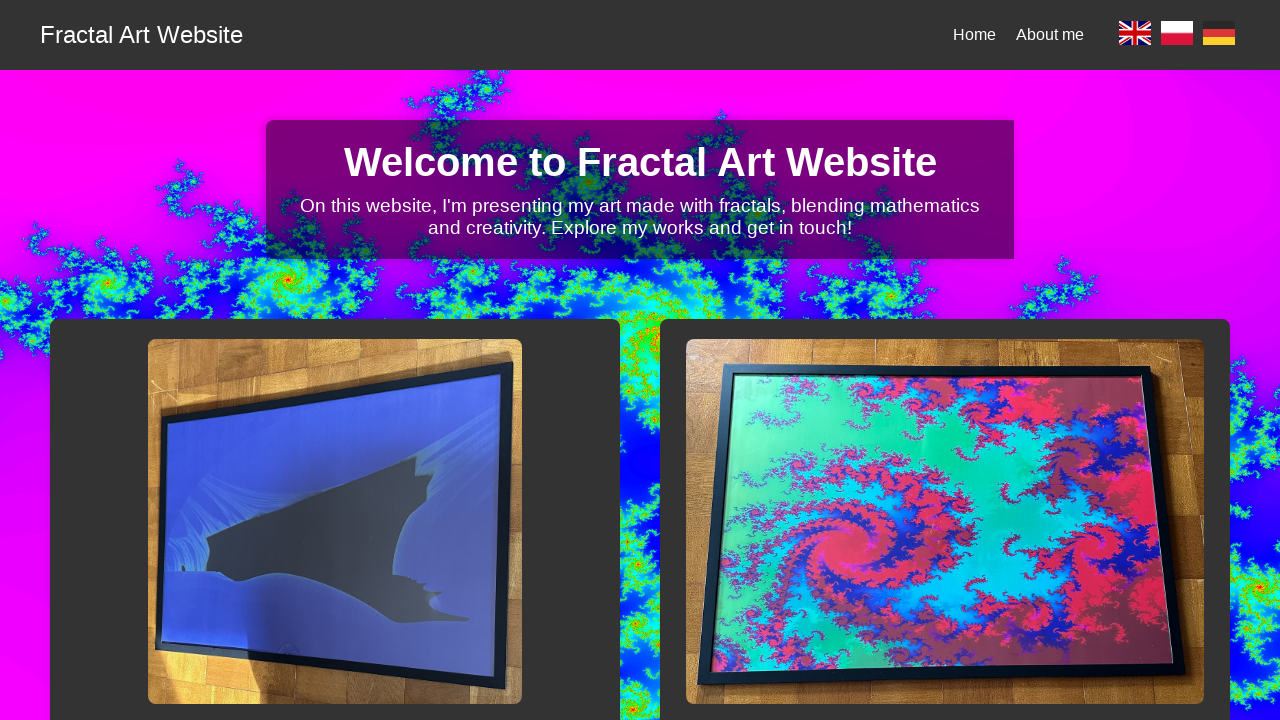

Clicked on Julia Set Drafts section link at (335, 546) on h2[data-i18n='jsd-title'] + a
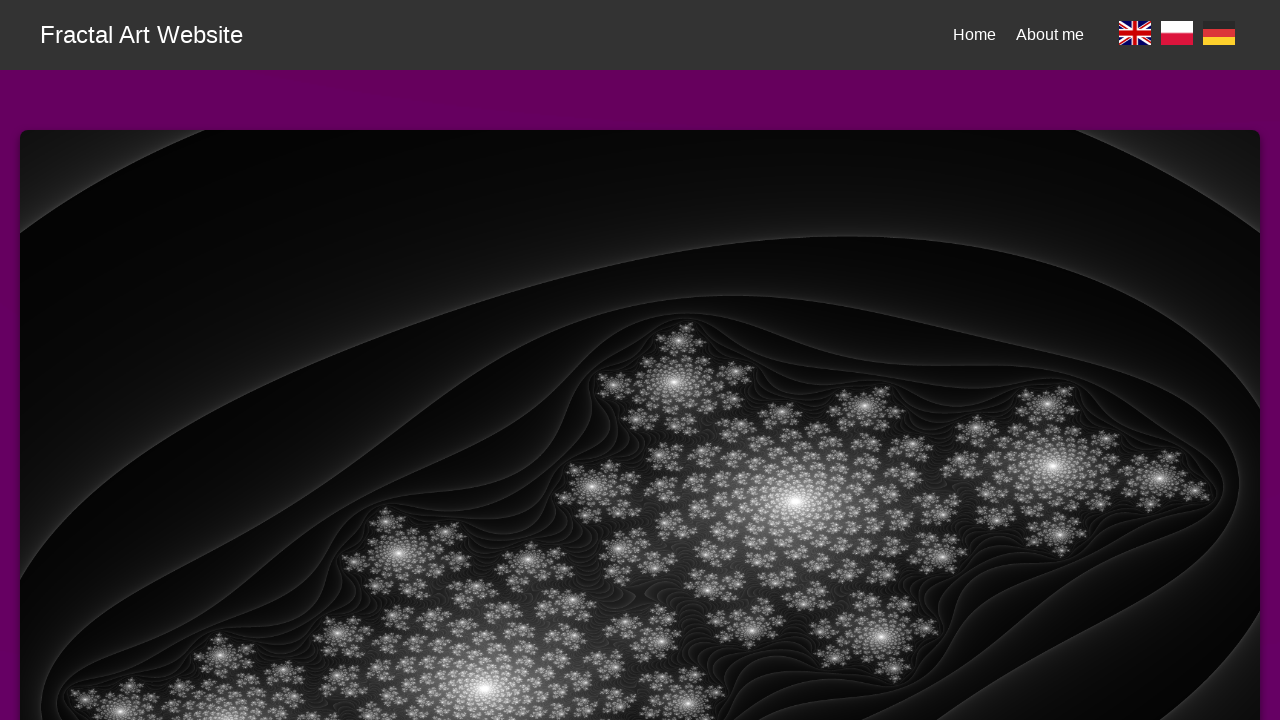

Verified page title is 'Julia Set Drafts - Fractal Art'
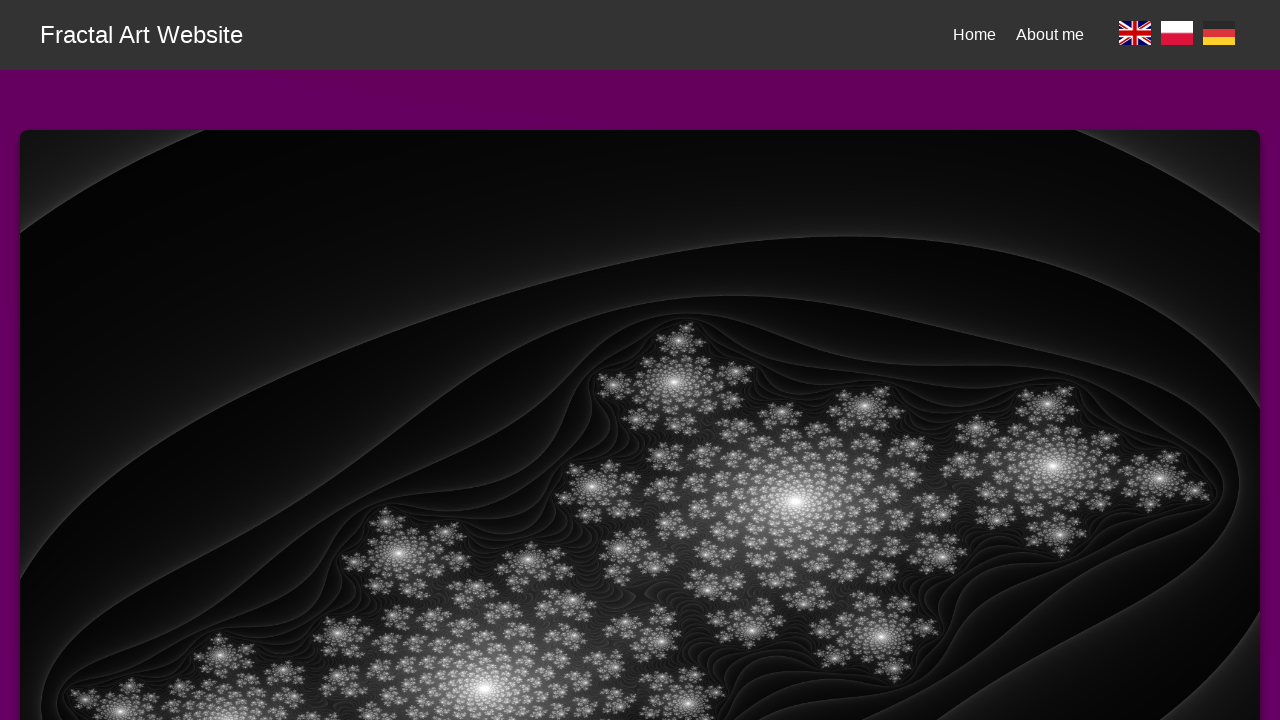

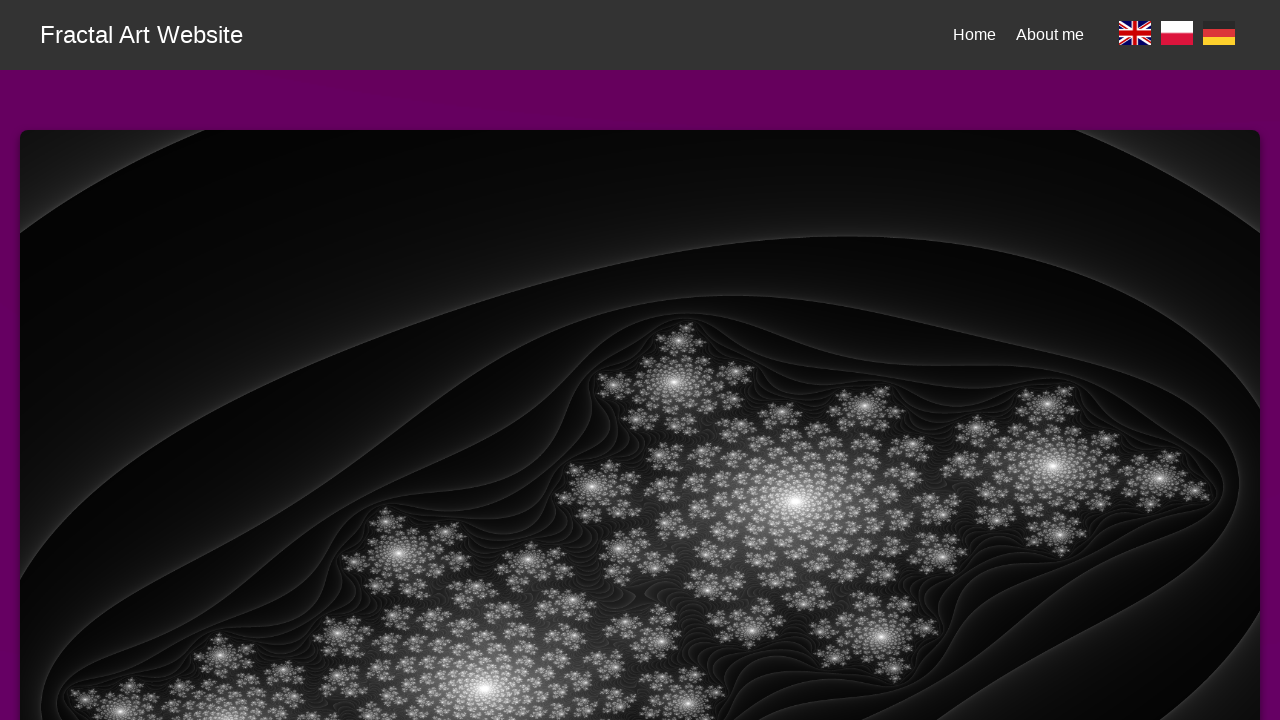